Tests TodoMVC application by selecting a framework (Backbone.js), adding multiple todo items, marking some as completed, and verifying the remaining todo count.

Starting URL: https://todomvc.com/

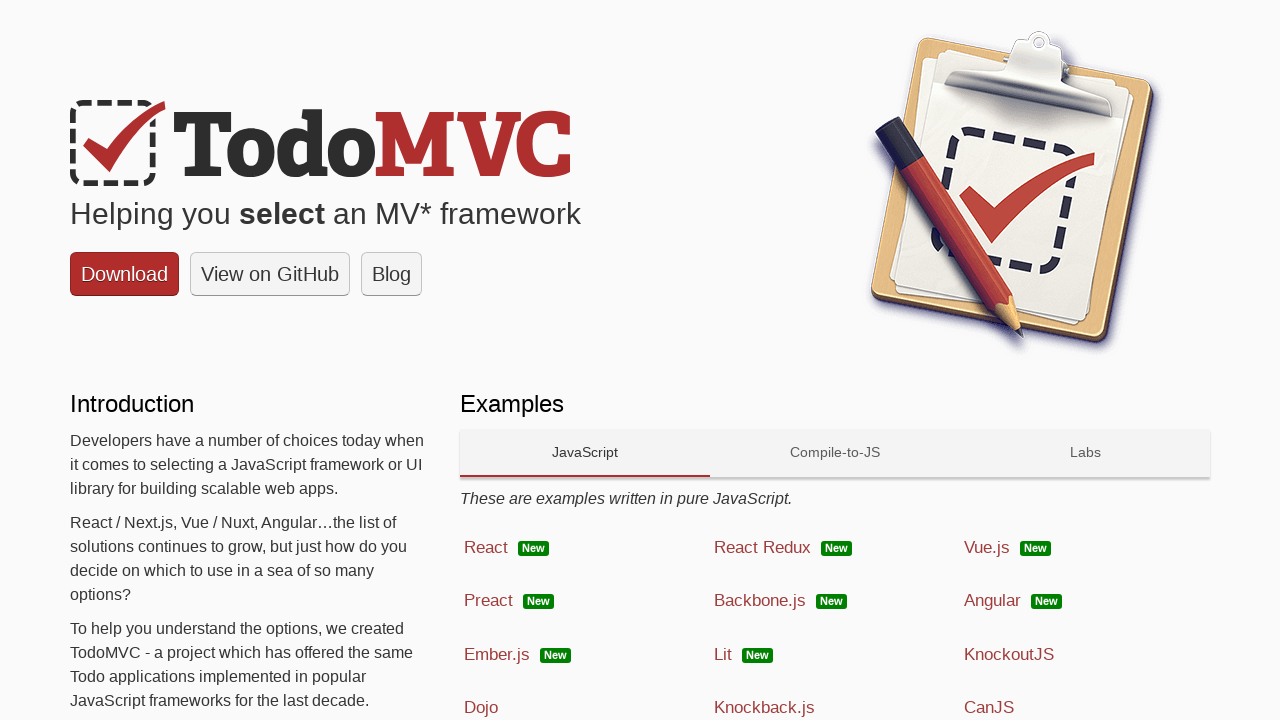

Clicked on Backbone.js framework link at (835, 601) on a:has-text('Backbone.js')
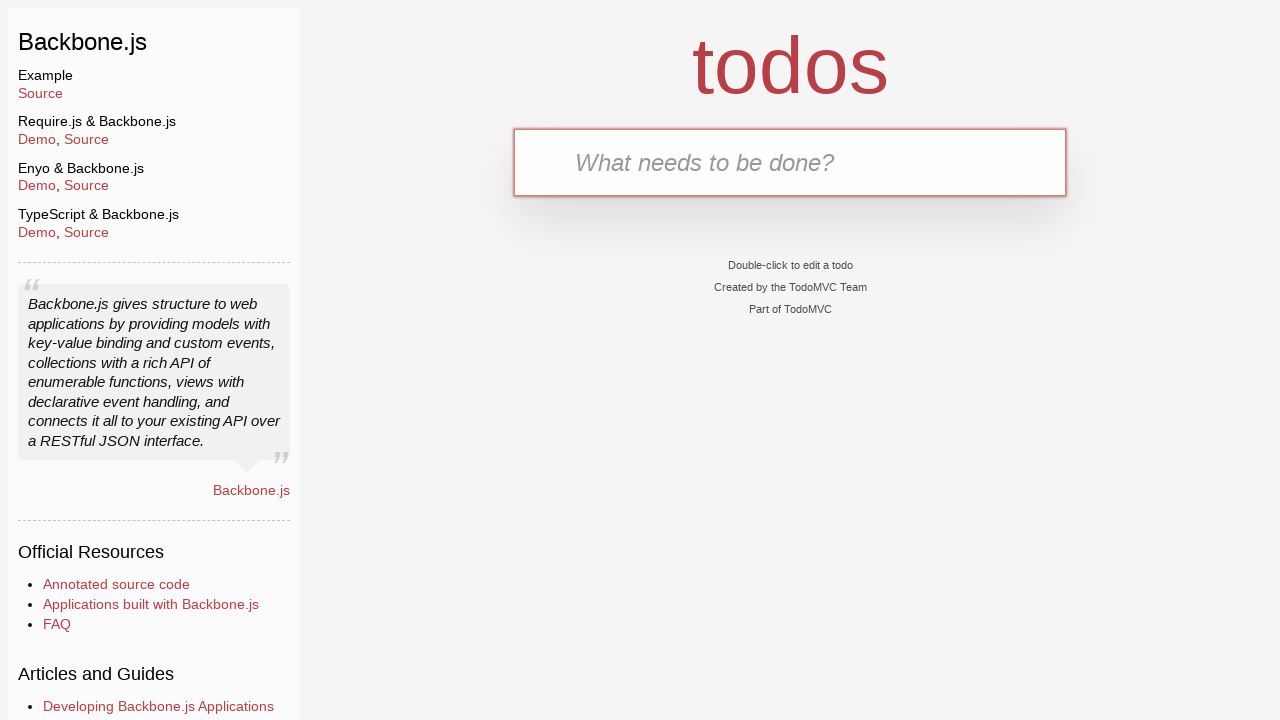

Todo input field became visible
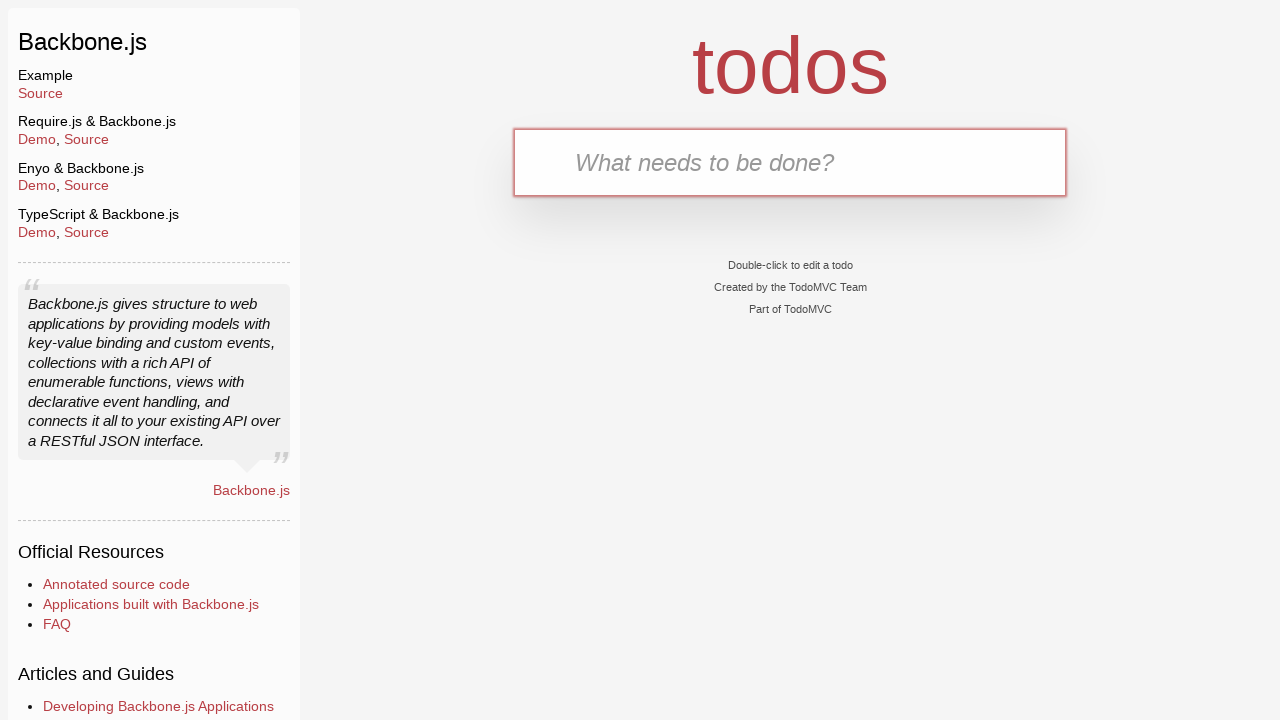

Filled todo input with 'Meet a Friend' on .new-todo
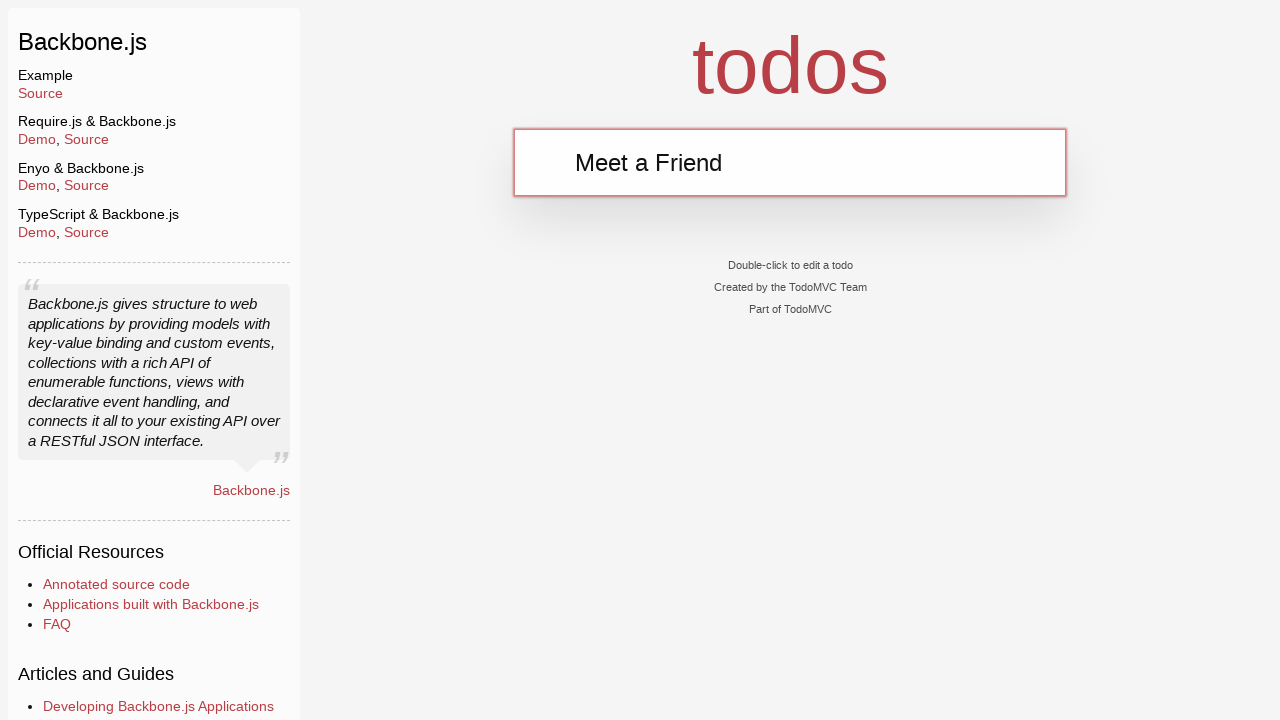

Pressed Enter to add todo 'Meet a Friend' on .new-todo
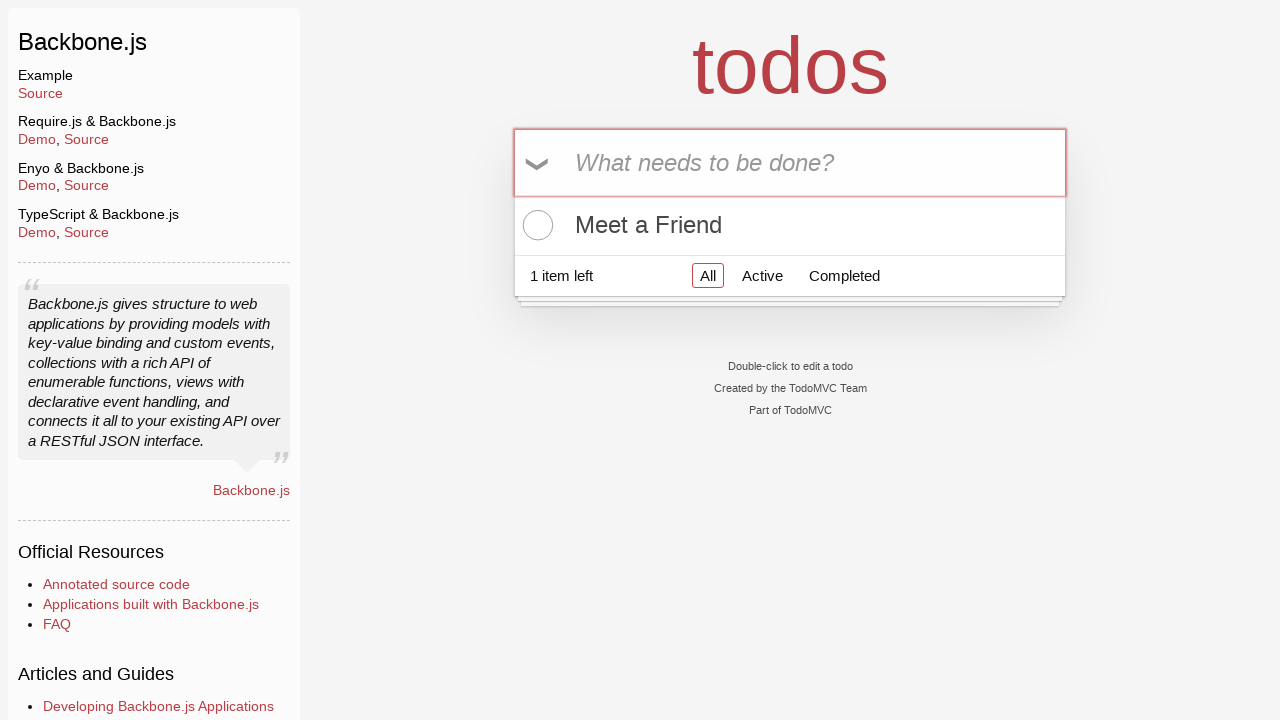

Waited for todo 'Meet a Friend' to be added
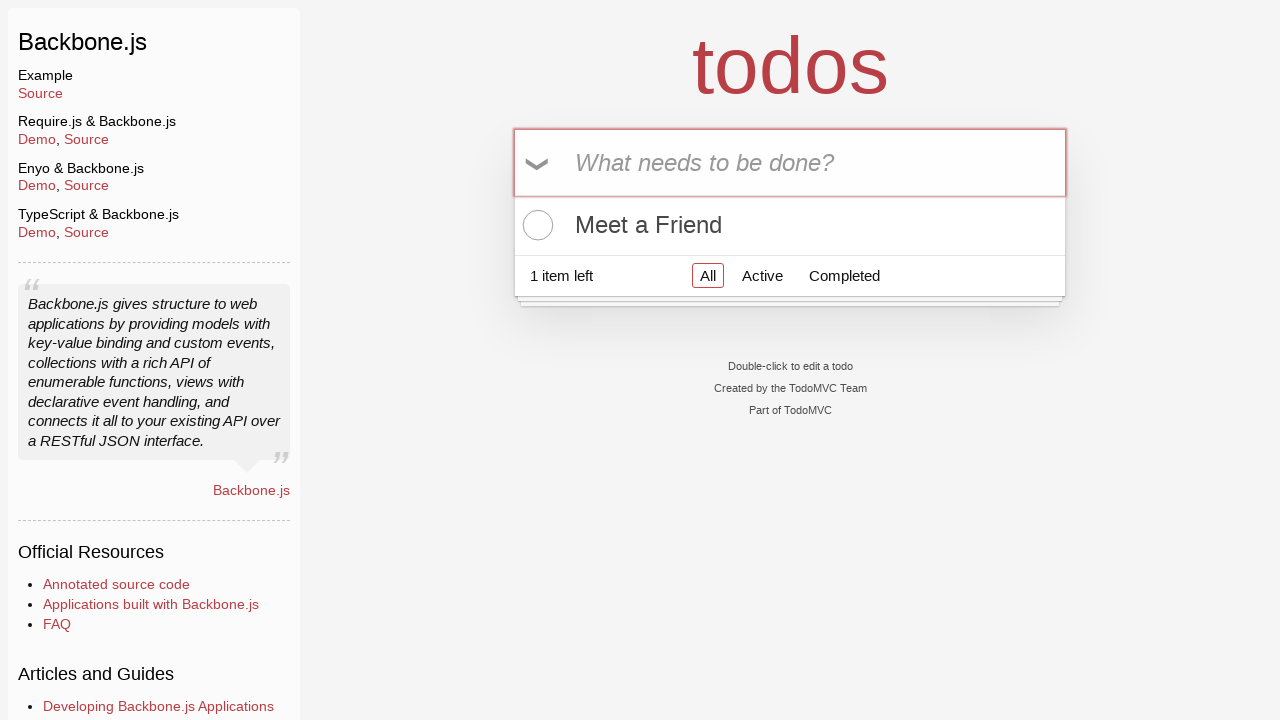

Filled todo input with 'Buy Meat' on .new-todo
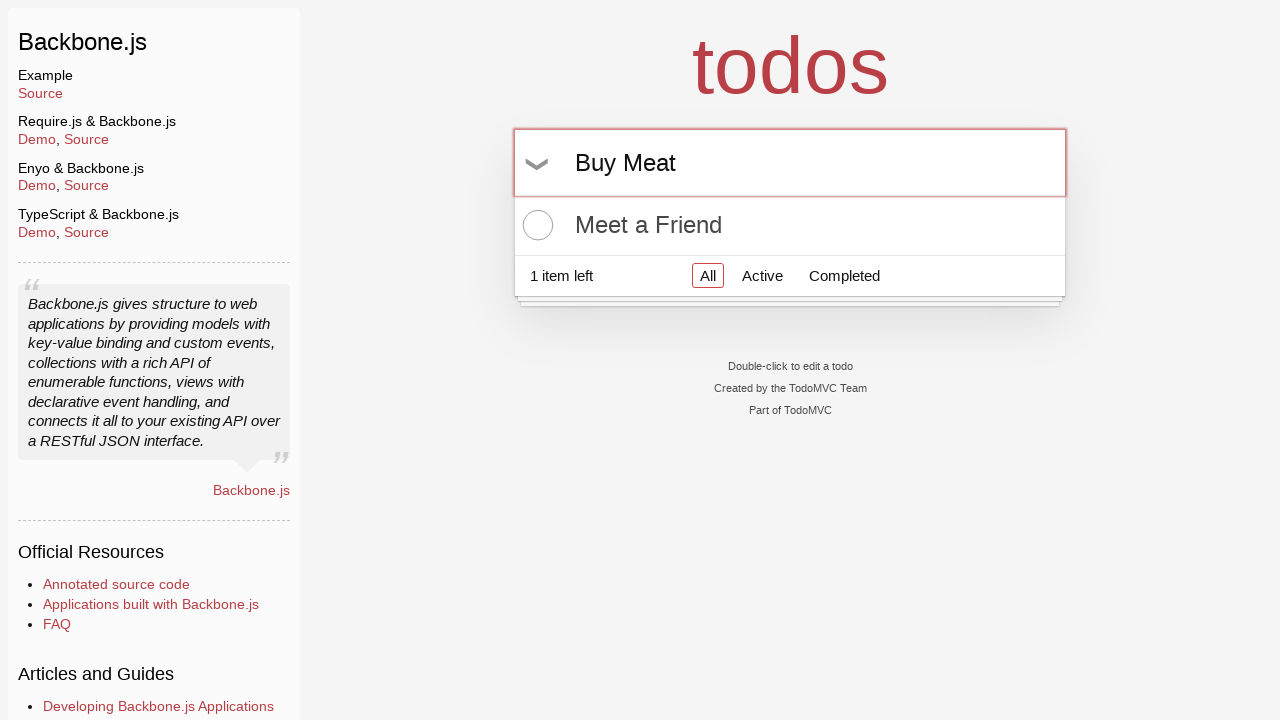

Pressed Enter to add todo 'Buy Meat' on .new-todo
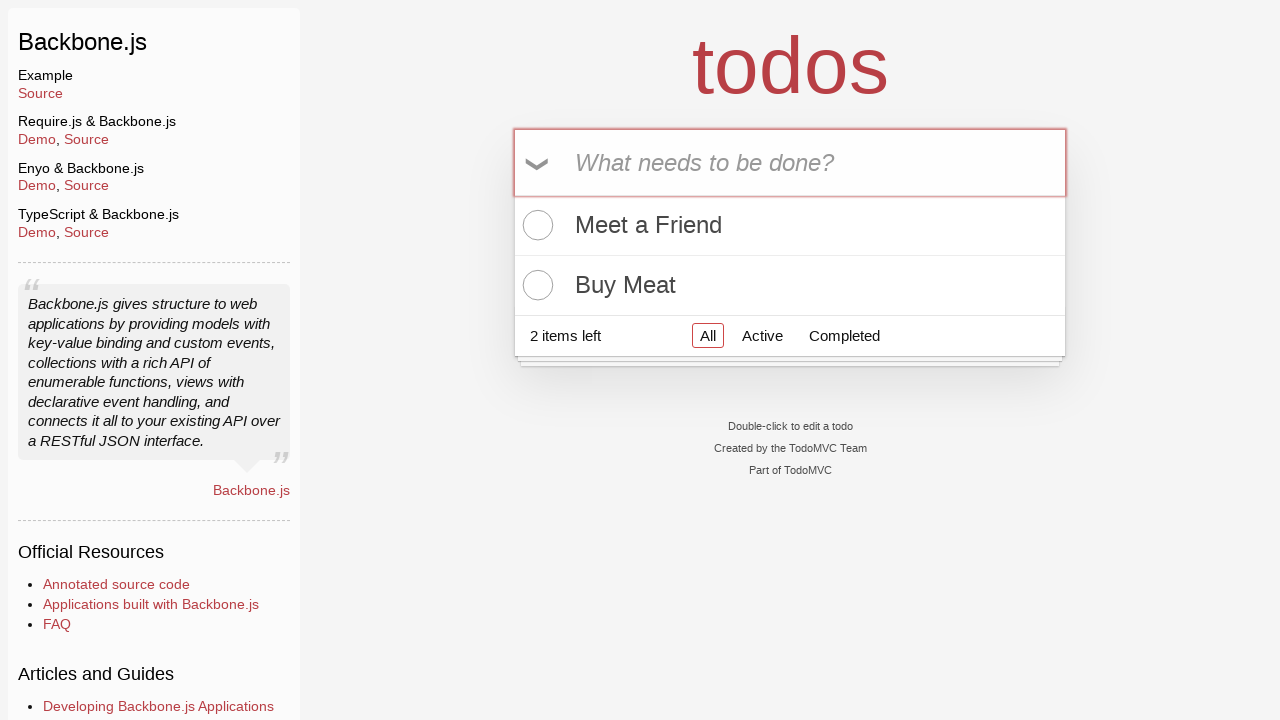

Waited for todo 'Buy Meat' to be added
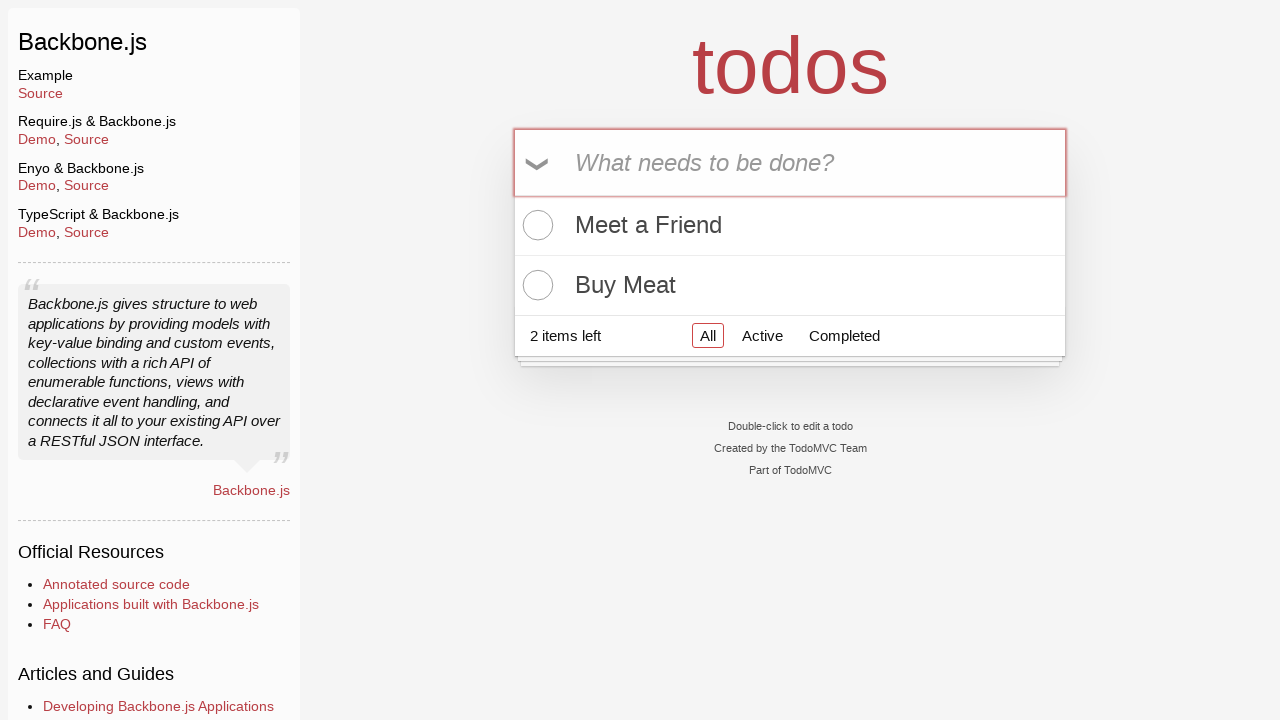

Filled todo input with 'clean the car' on .new-todo
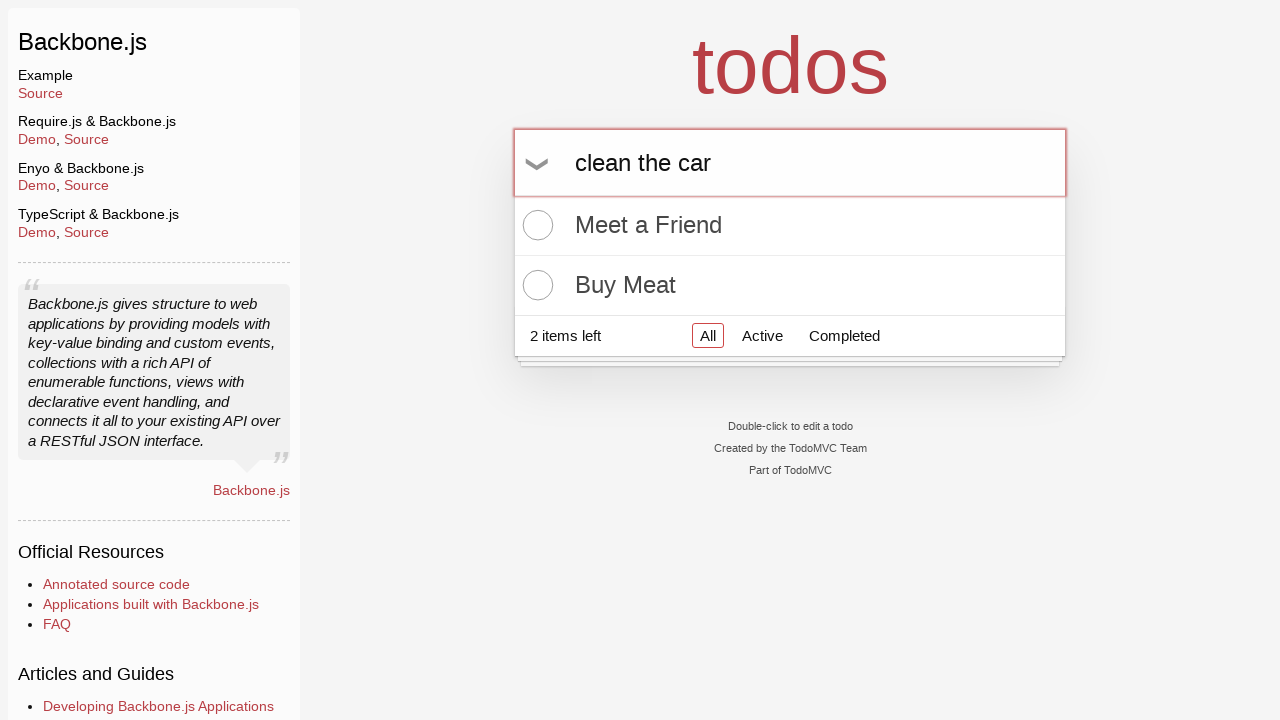

Pressed Enter to add todo 'clean the car' on .new-todo
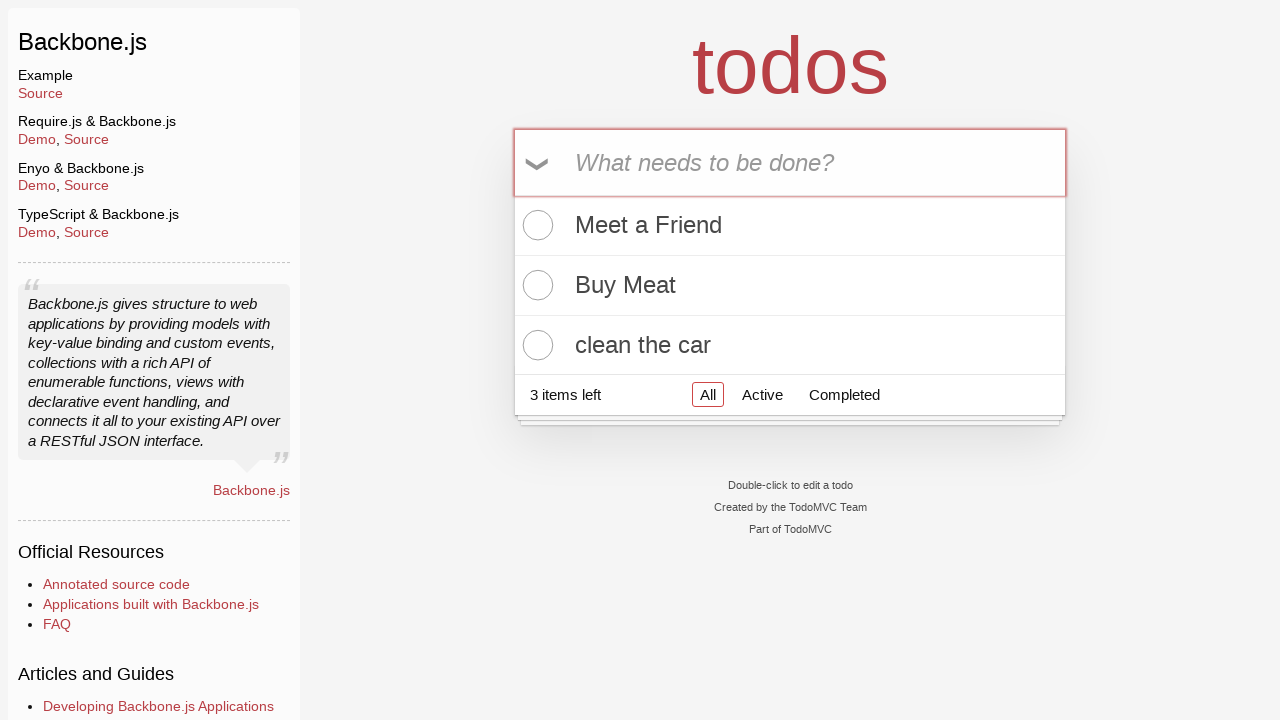

Waited for todo 'clean the car' to be added
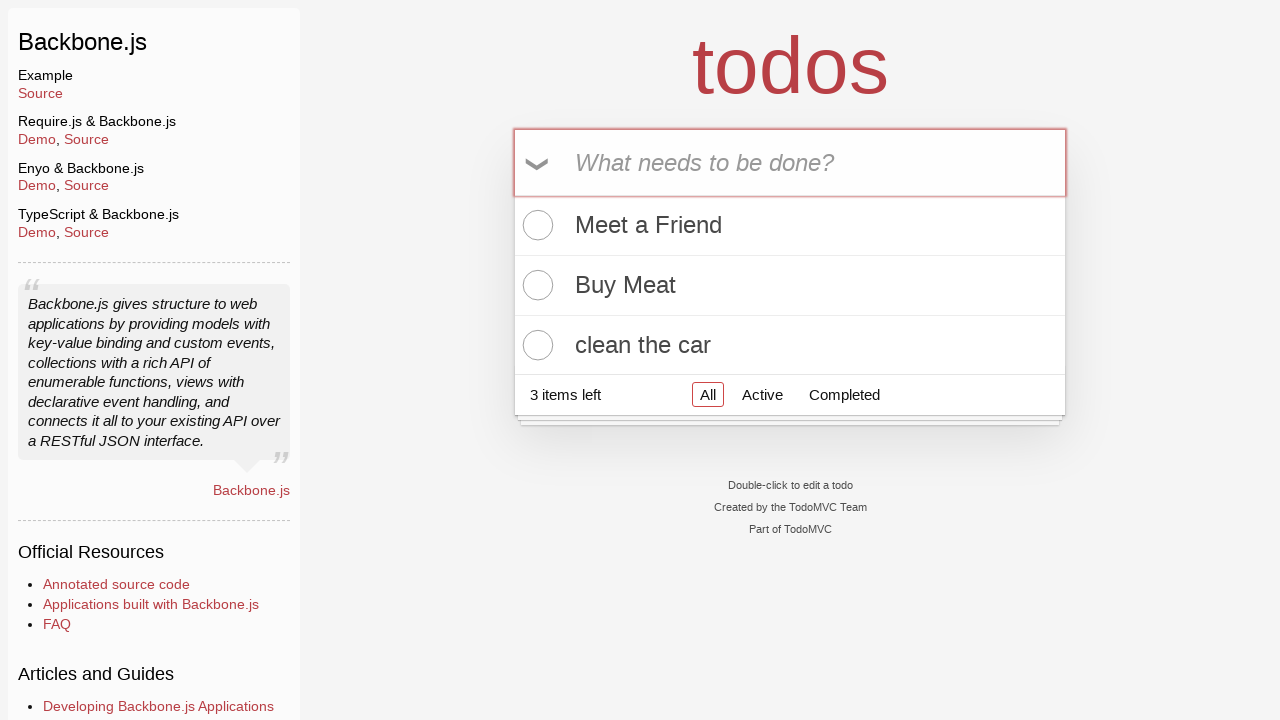

Filled todo input with 'Visit doctor' on .new-todo
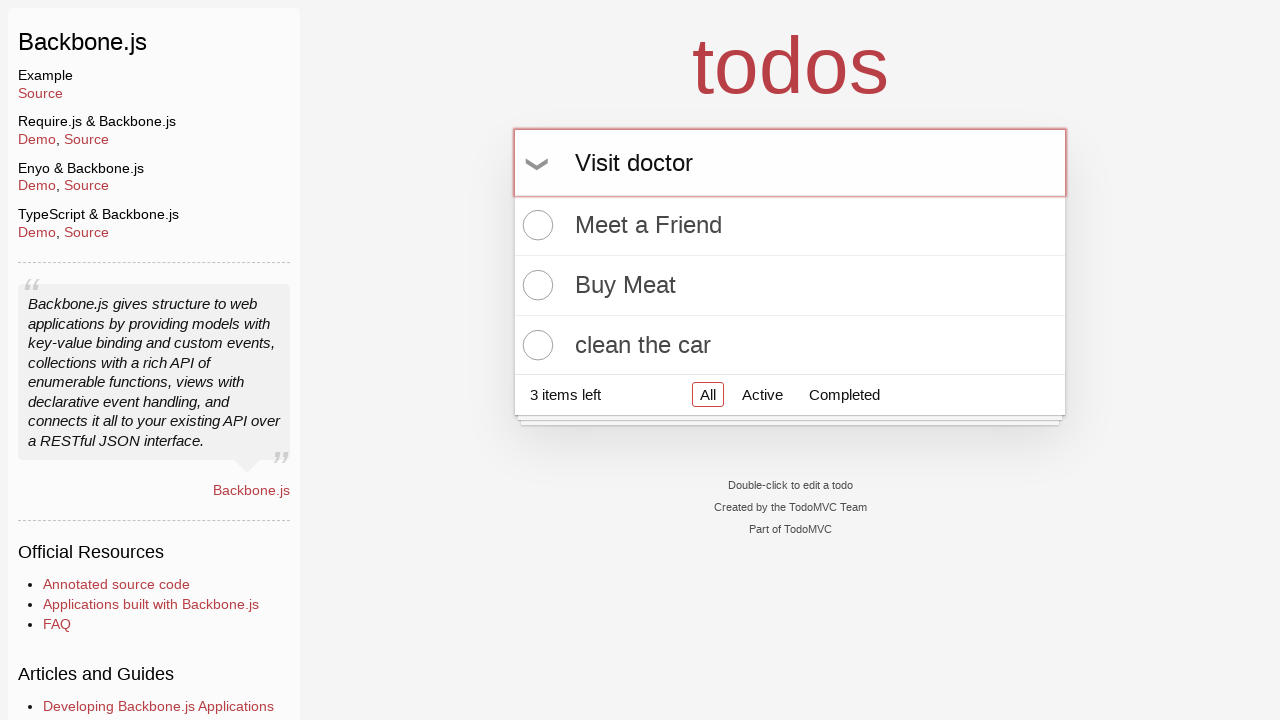

Pressed Enter to add todo 'Visit doctor' on .new-todo
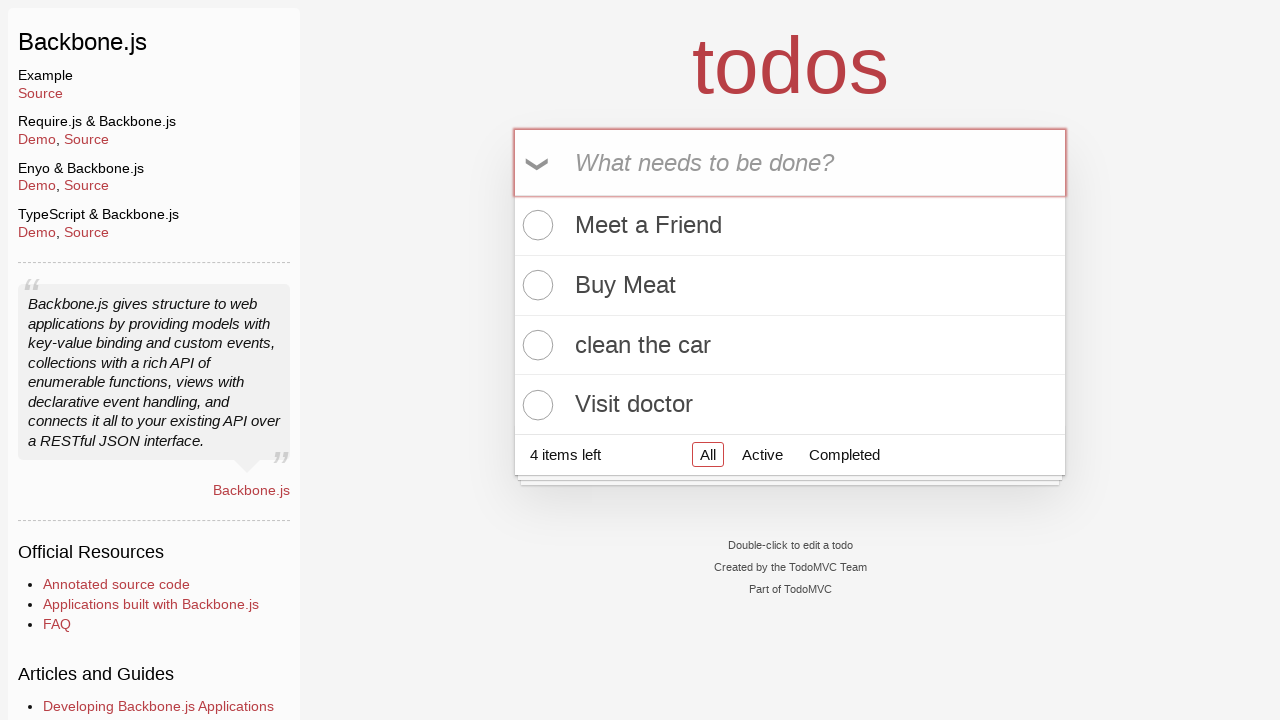

Waited for todo 'Visit doctor' to be added
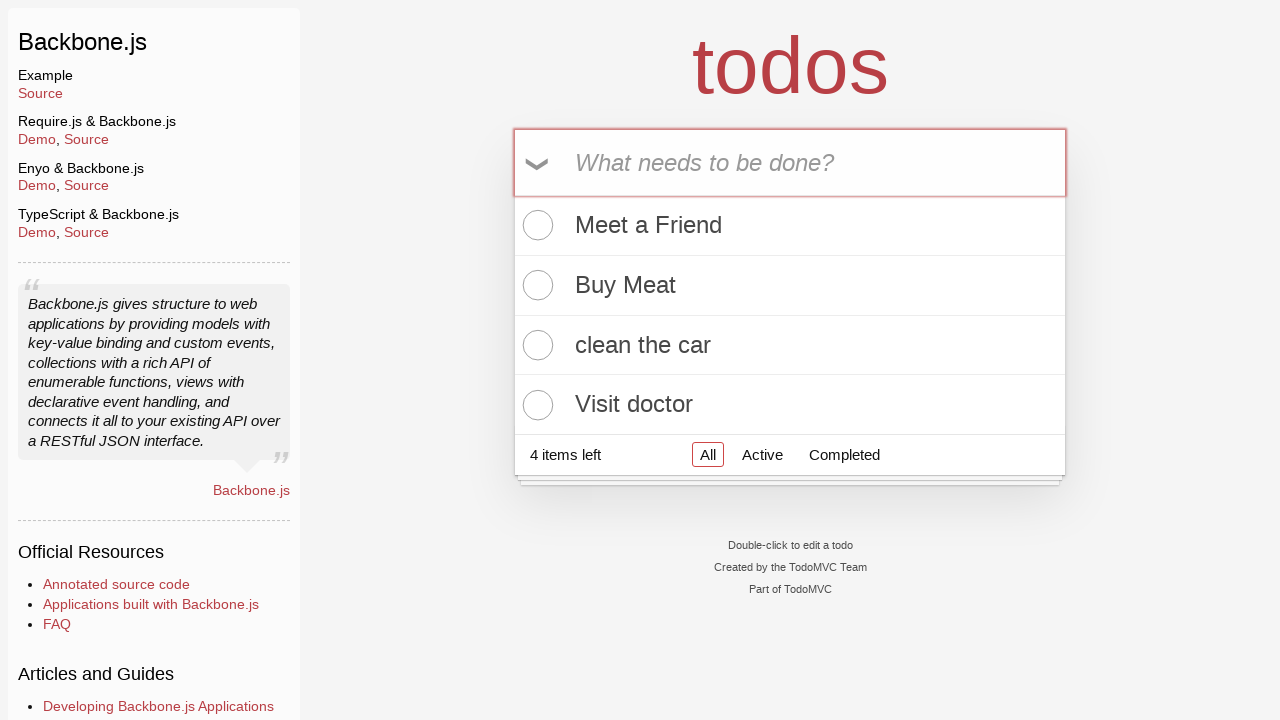

All todo checkboxes rendered
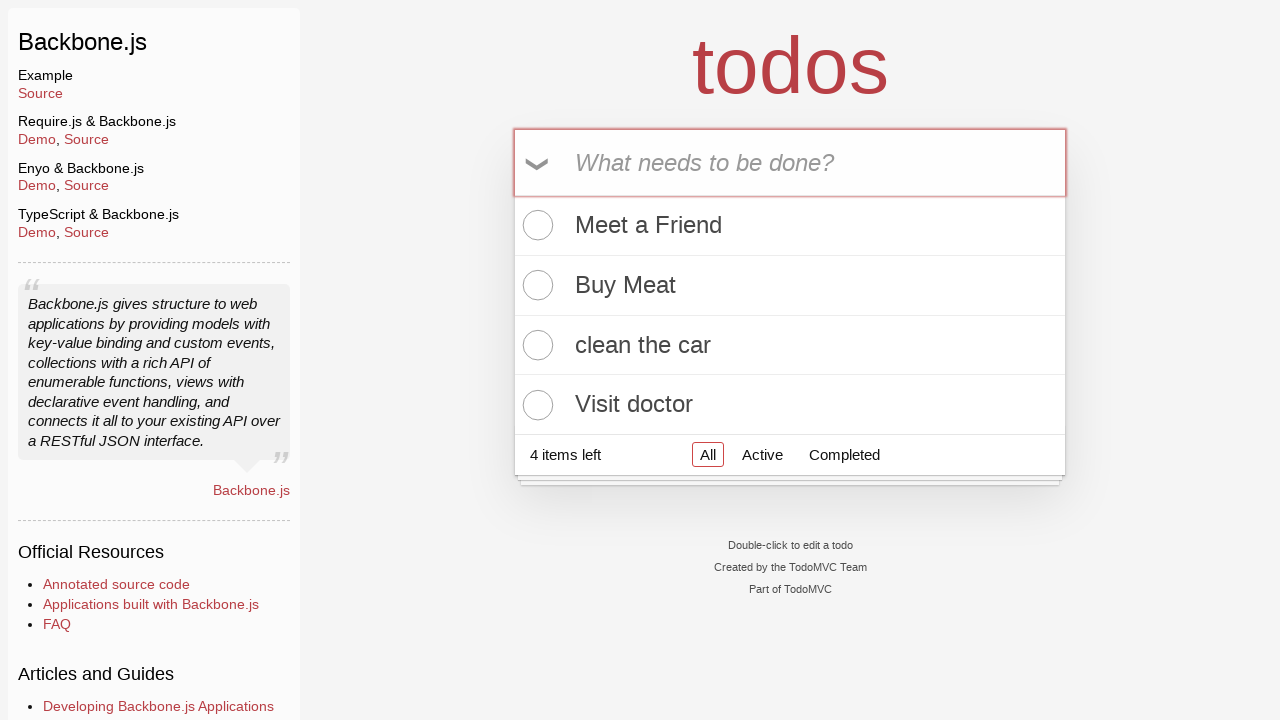

Retrieved all todo checkboxes
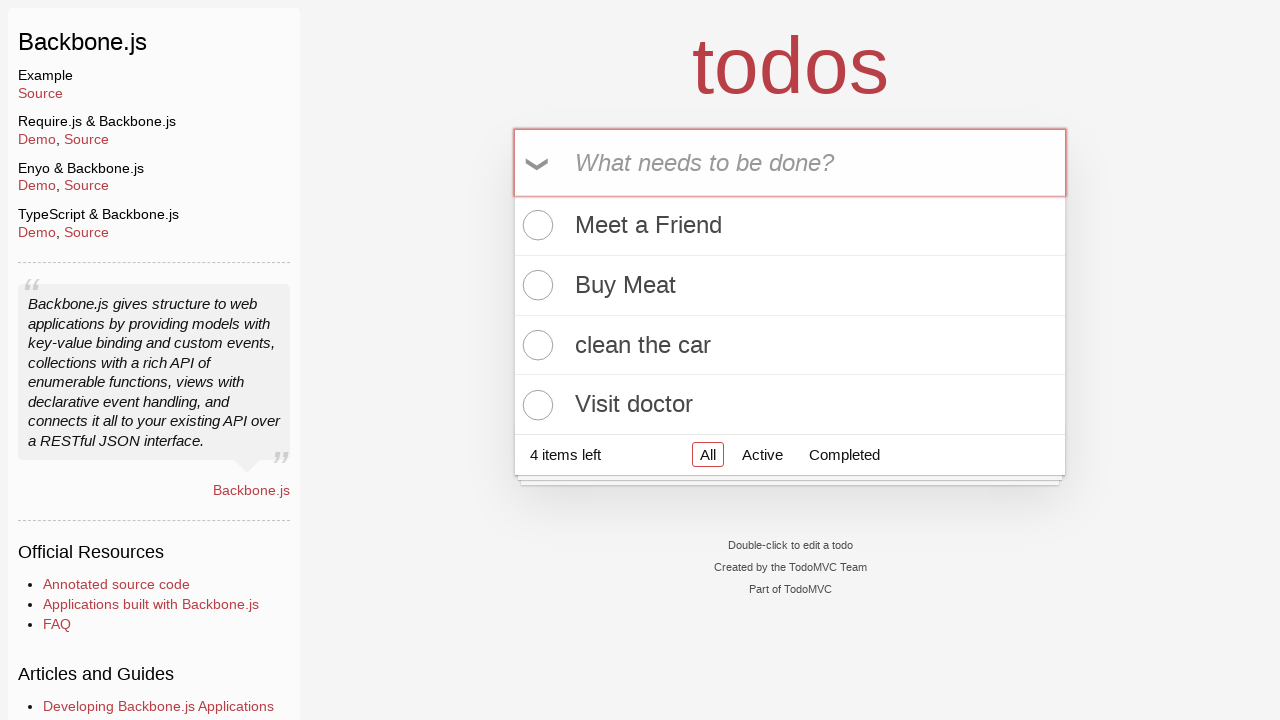

Marked first todo 'Meet a Friend' as completed at (535, 225) on .toggle >> nth=0
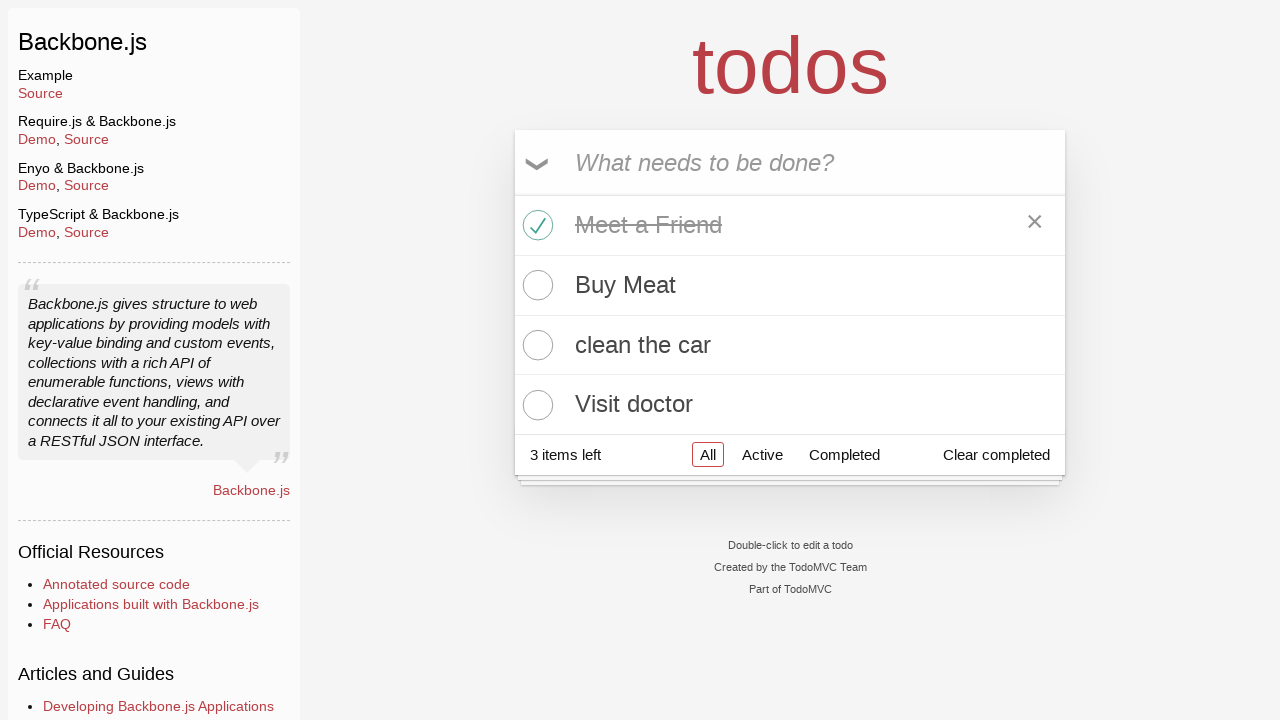

Marked third todo 'clean the car' as completed at (535, 345) on .toggle >> nth=2
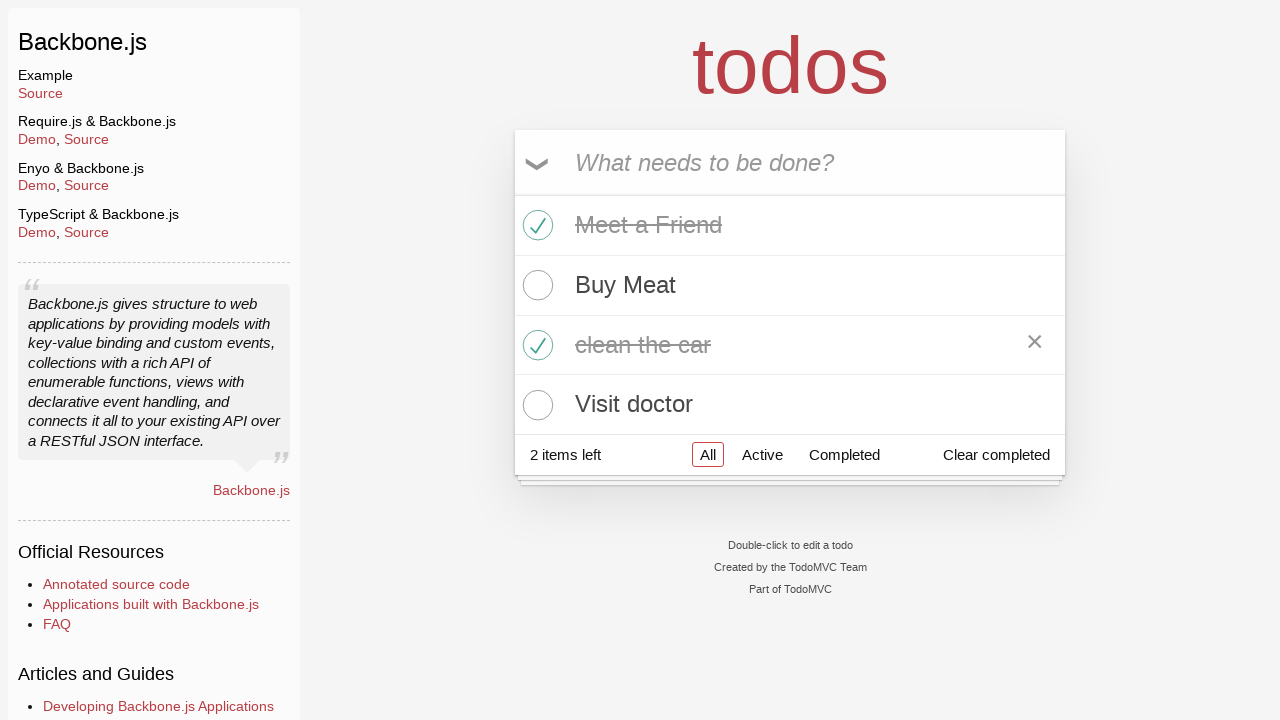

Todo count indicator is displayed showing remaining items
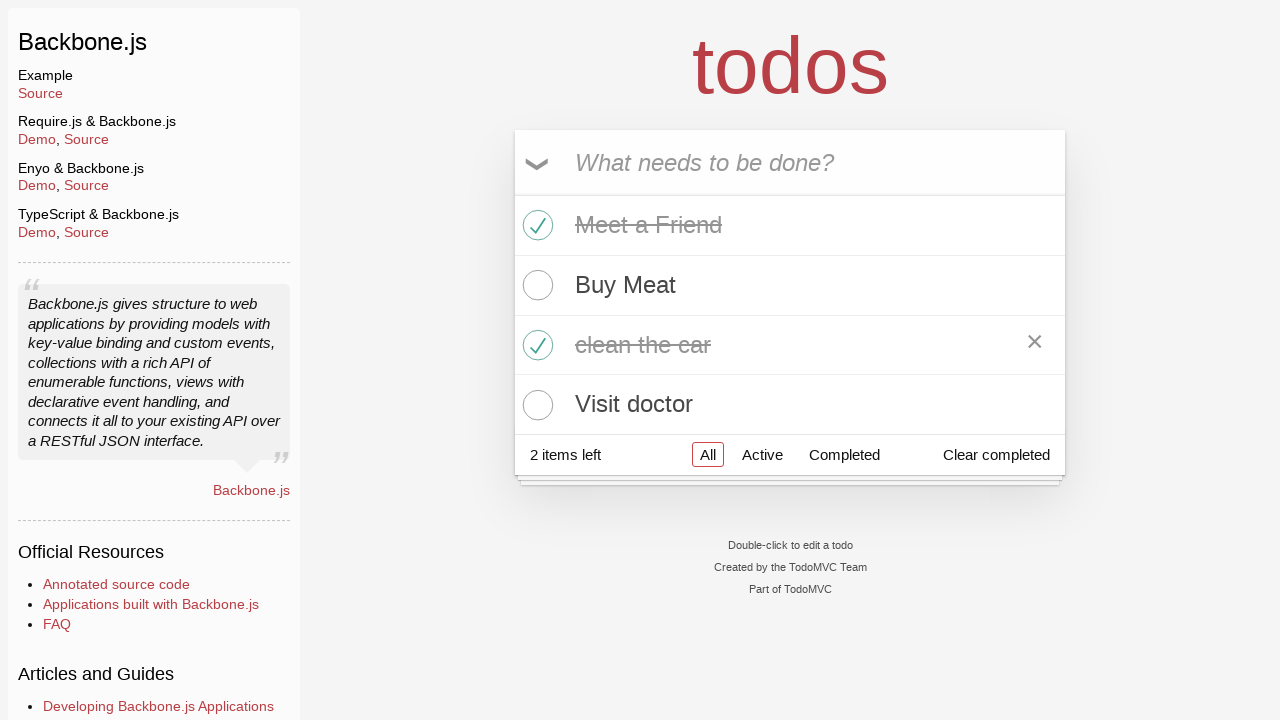

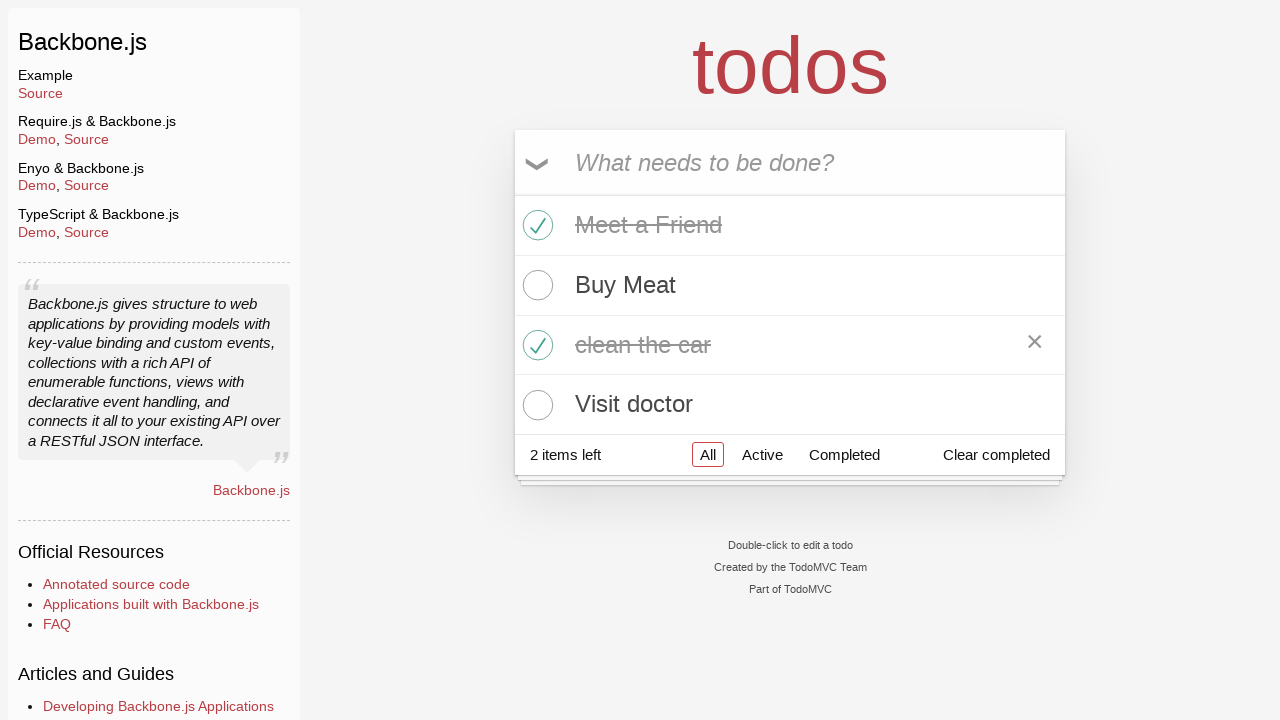